Tests drag and drop functionality by clicking and holding an element, moving it to a target, and releasing it

Starting URL: https://jqueryui.com/droppable/

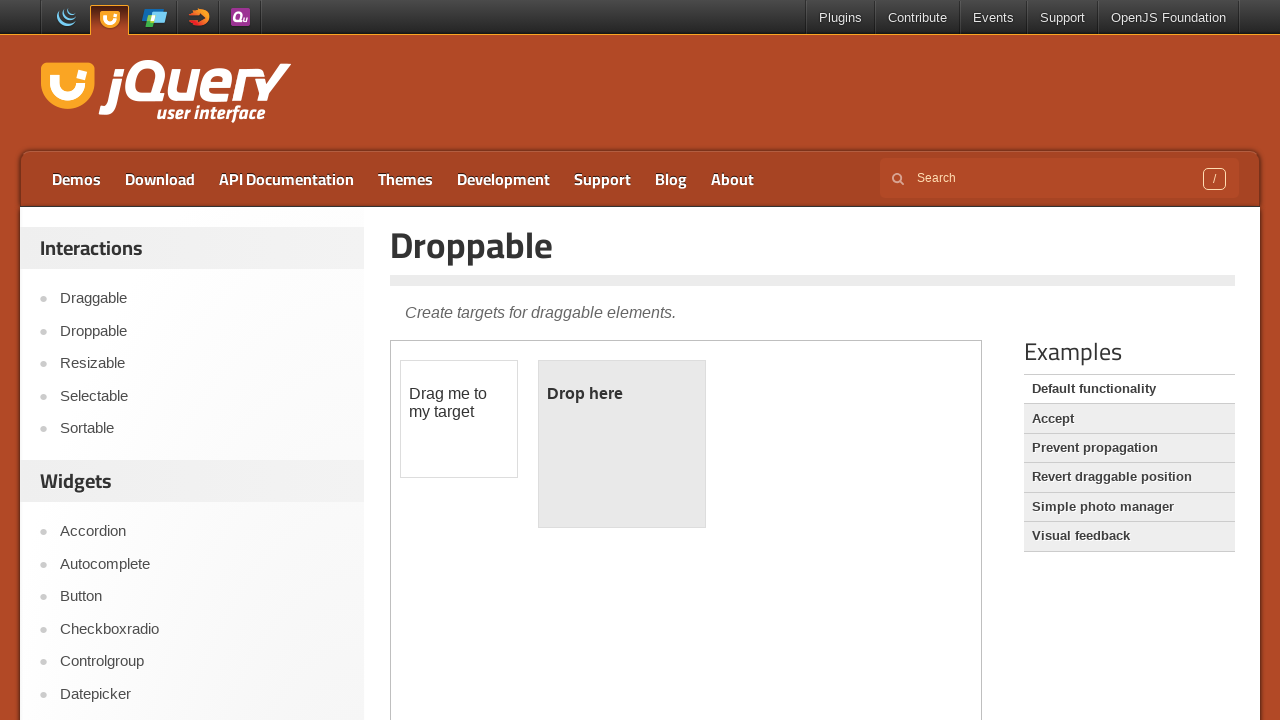

Located iframe element
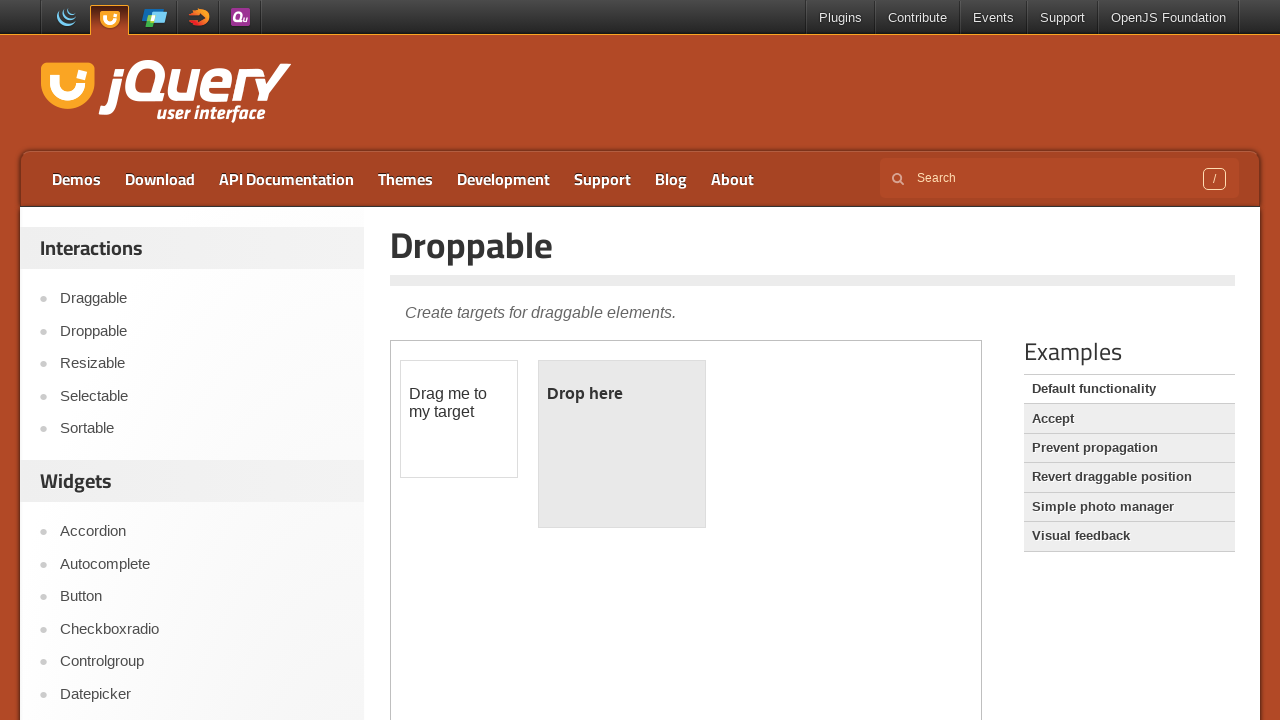

Located draggable element with id 'draggable'
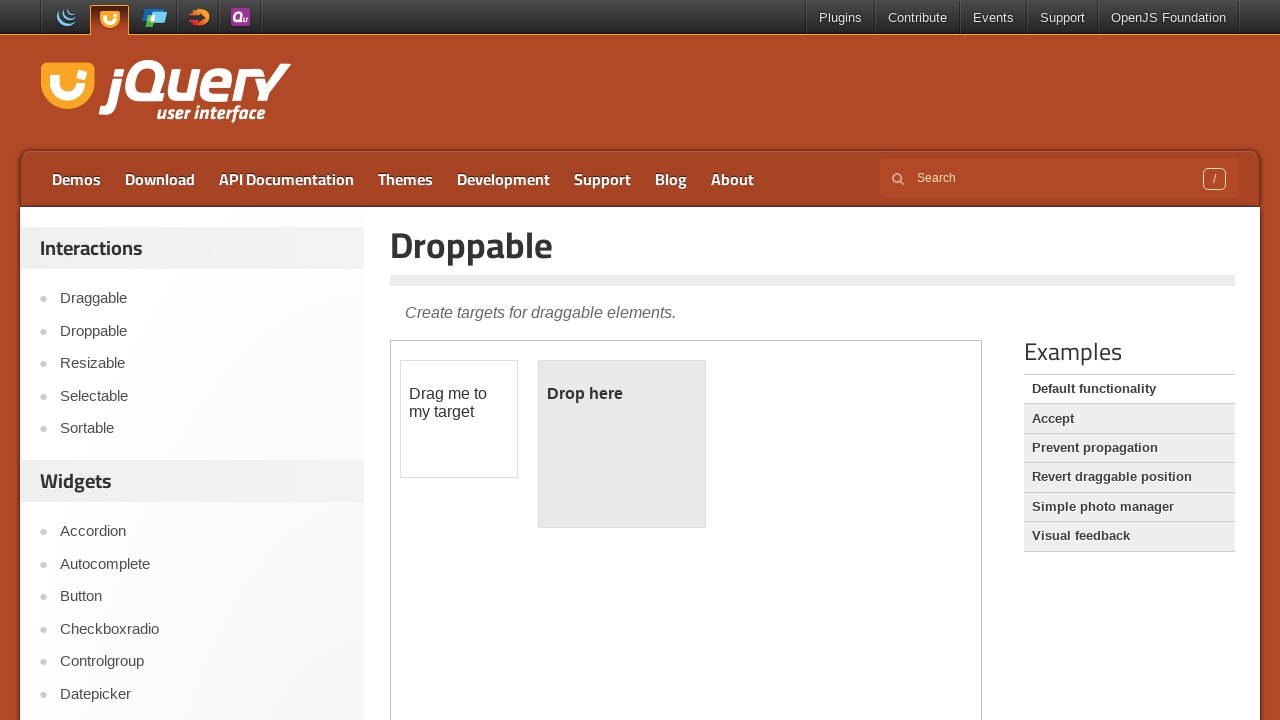

Located droppable element with id 'droppable'
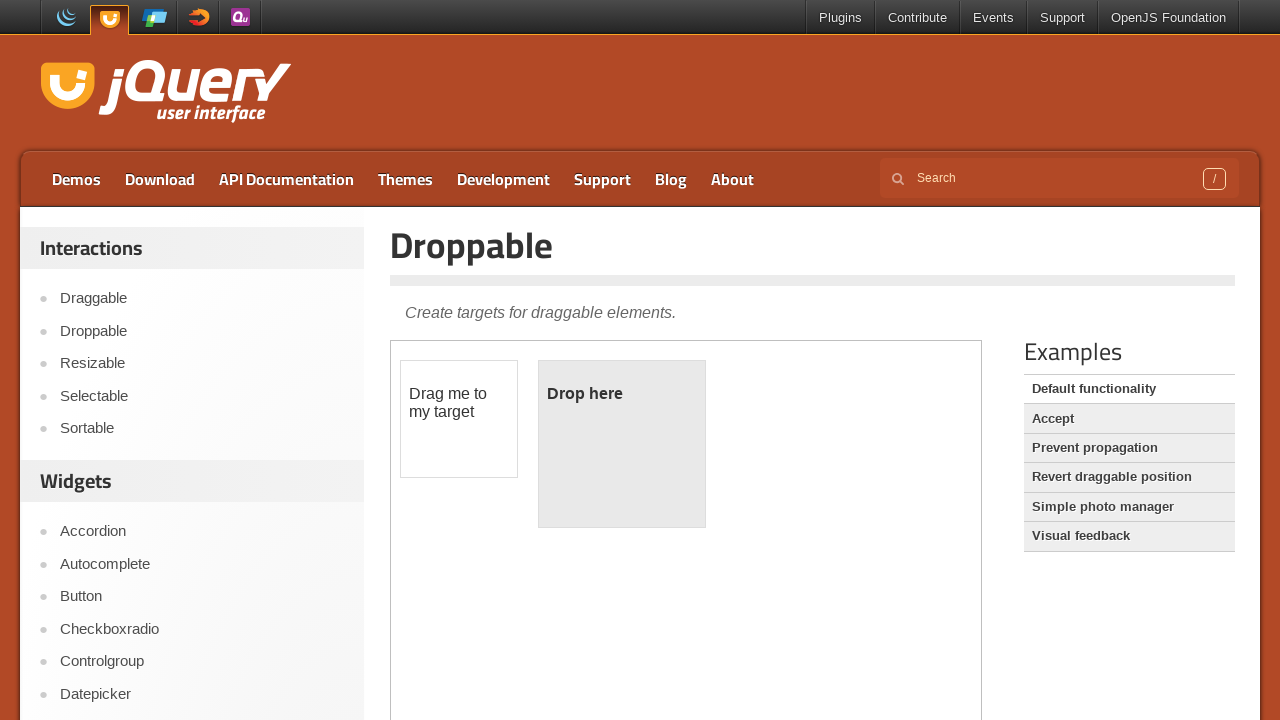

Retrieved bounding box of draggable element
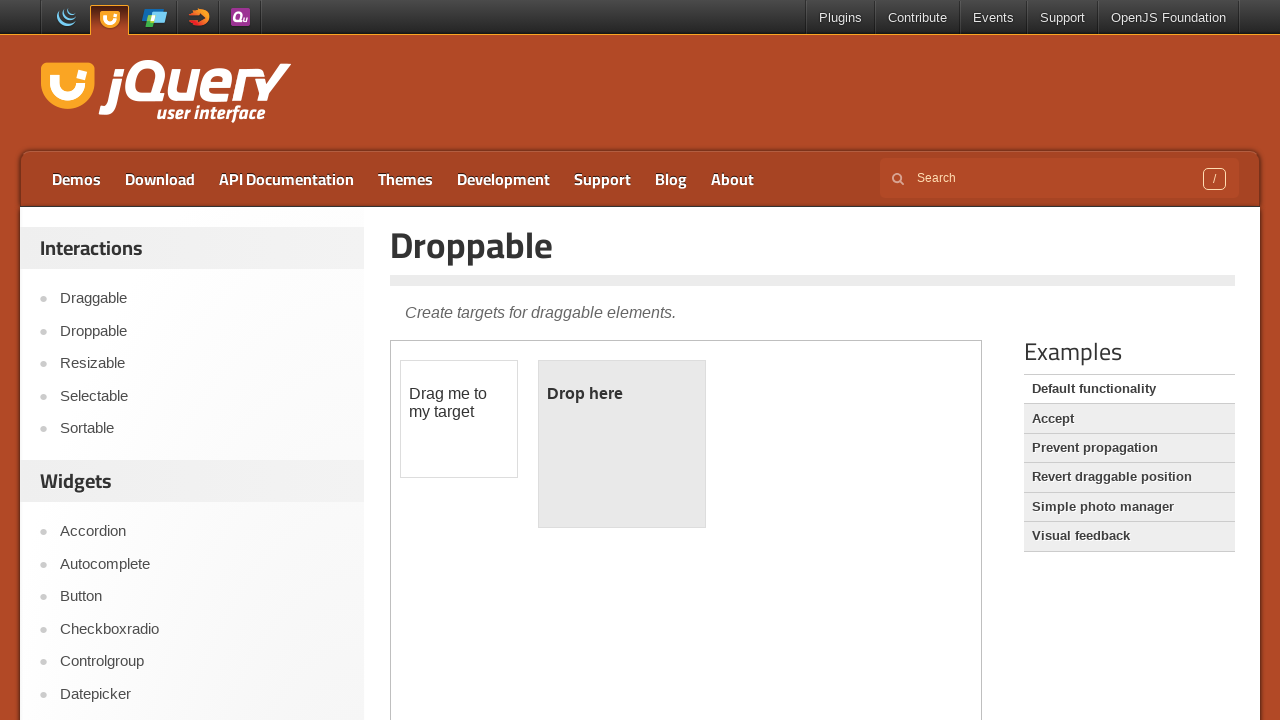

Retrieved bounding box of droppable element
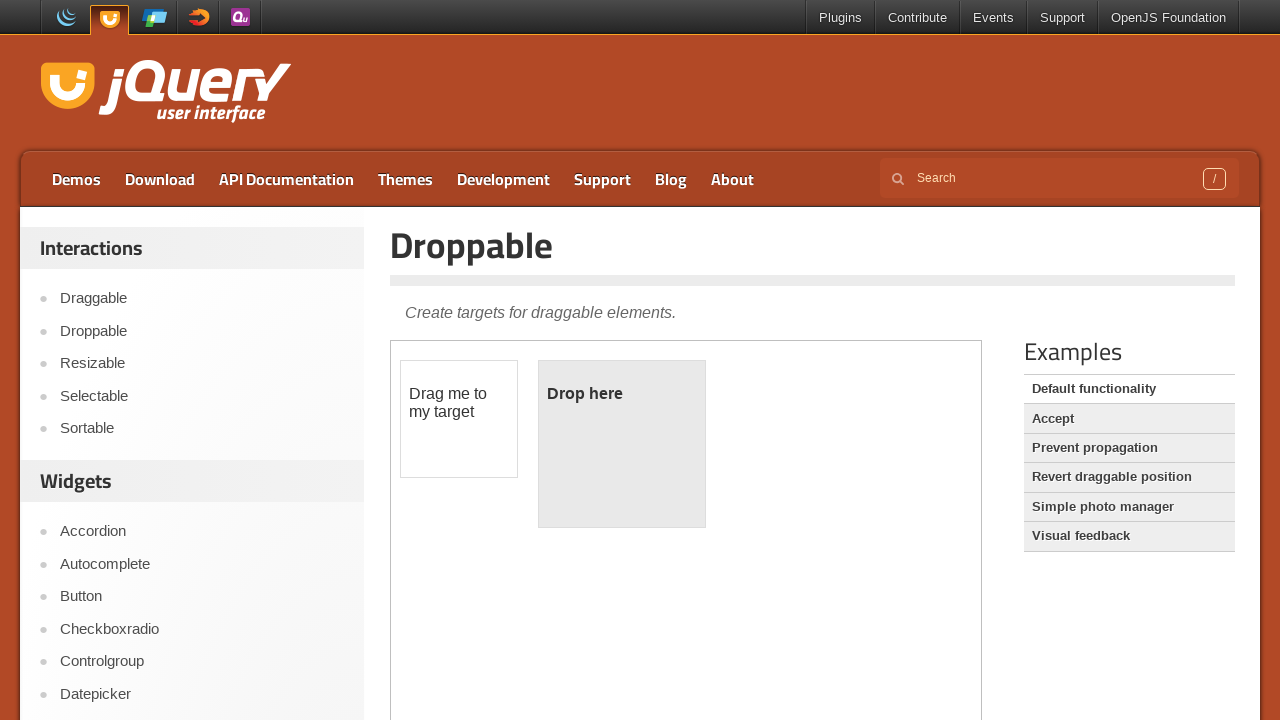

Moved mouse to center of draggable element at (459, 419)
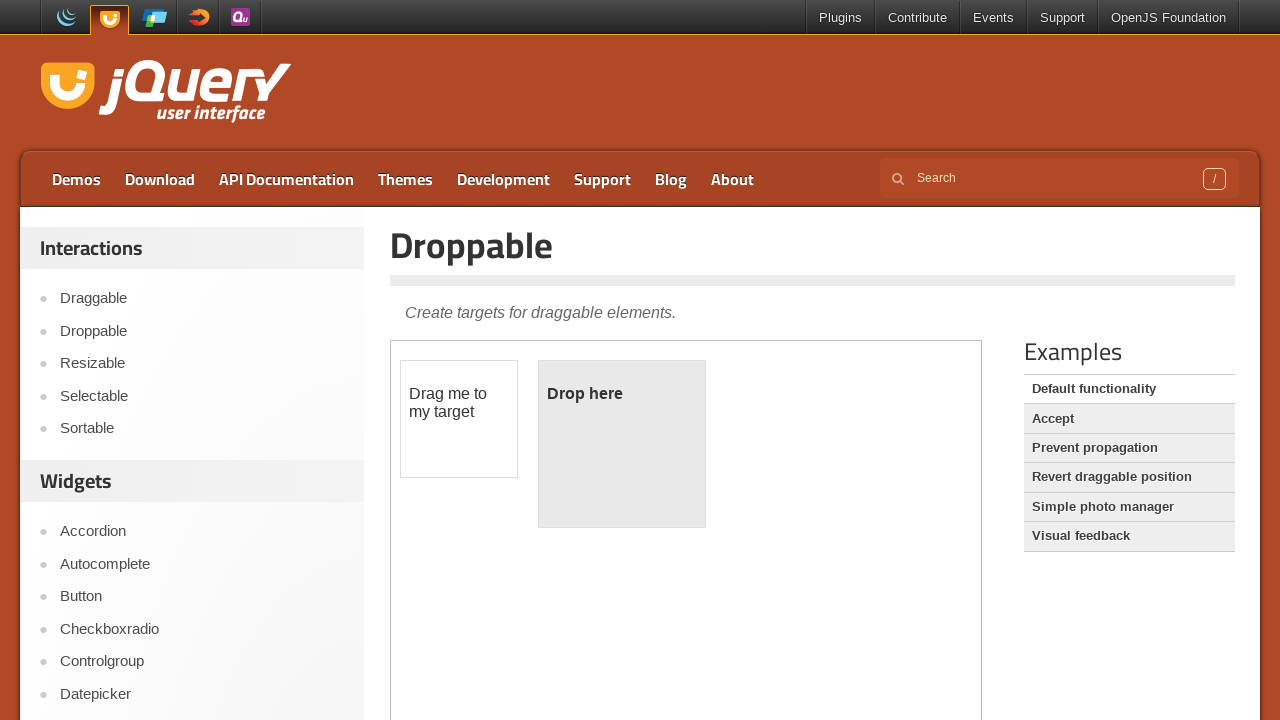

Pressed mouse button down on draggable element at (459, 419)
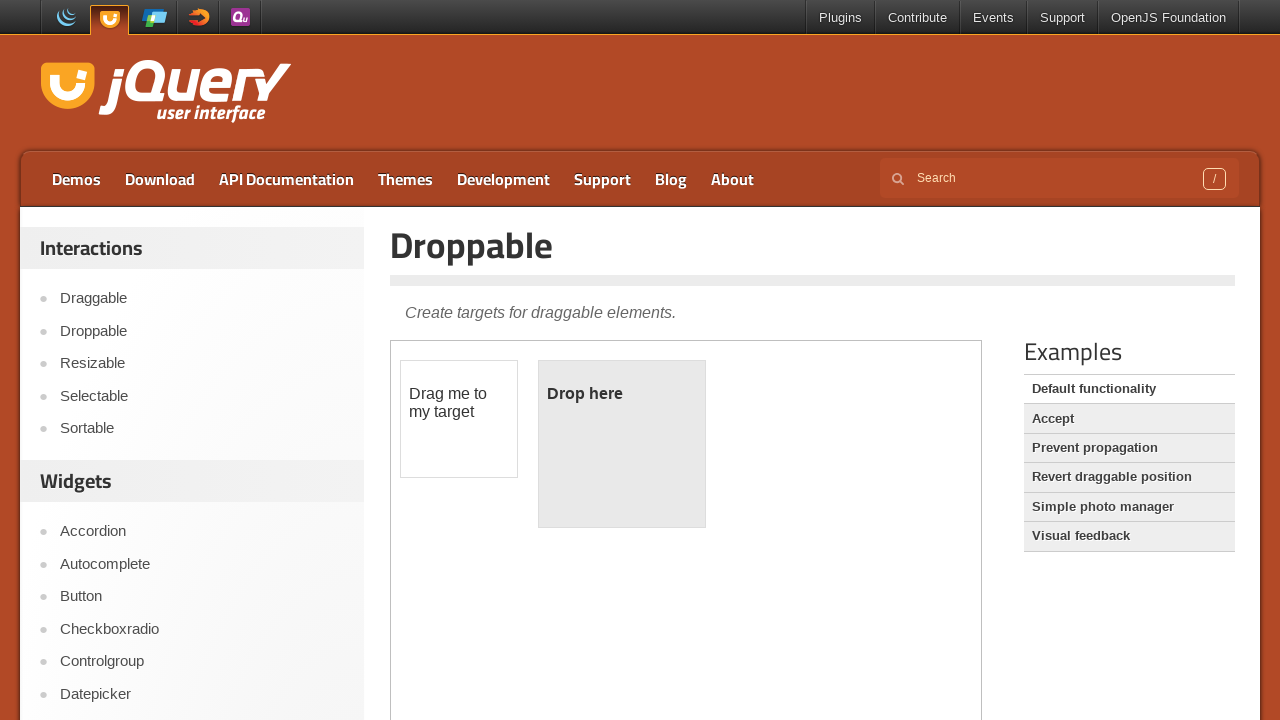

Dragged element to center of droppable target at (622, 444)
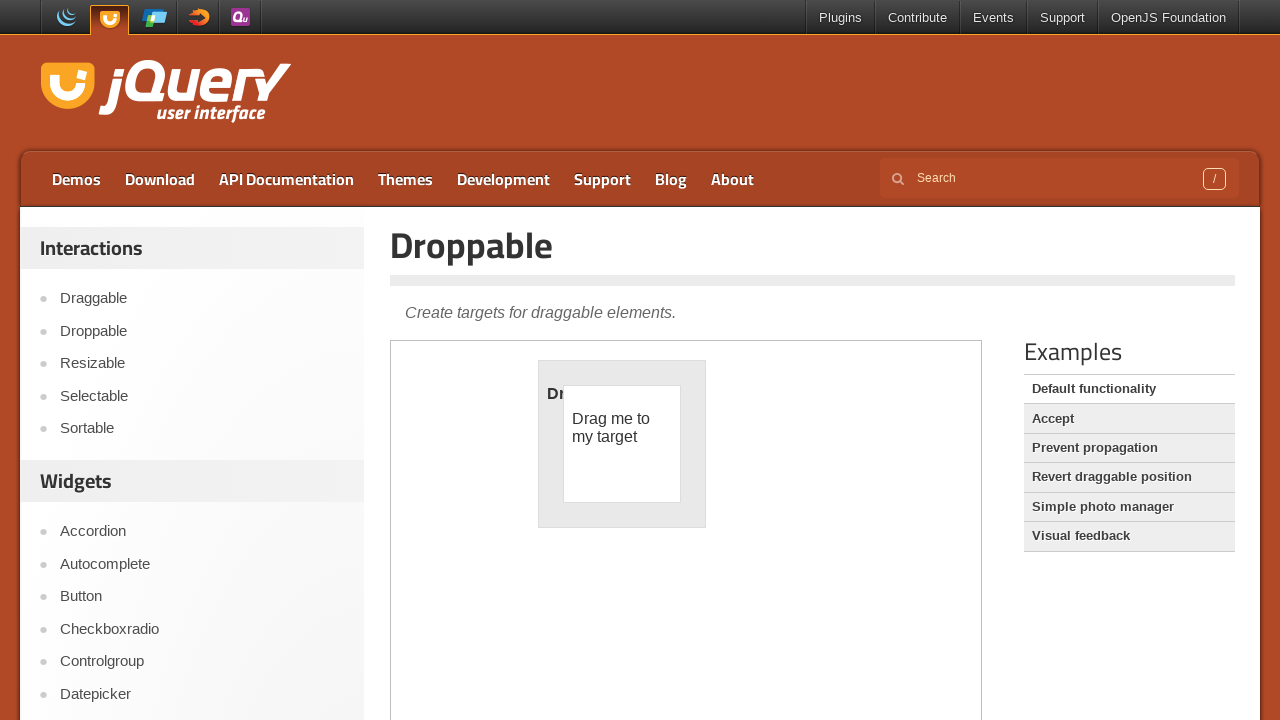

Released mouse button to complete drag and drop operation at (622, 444)
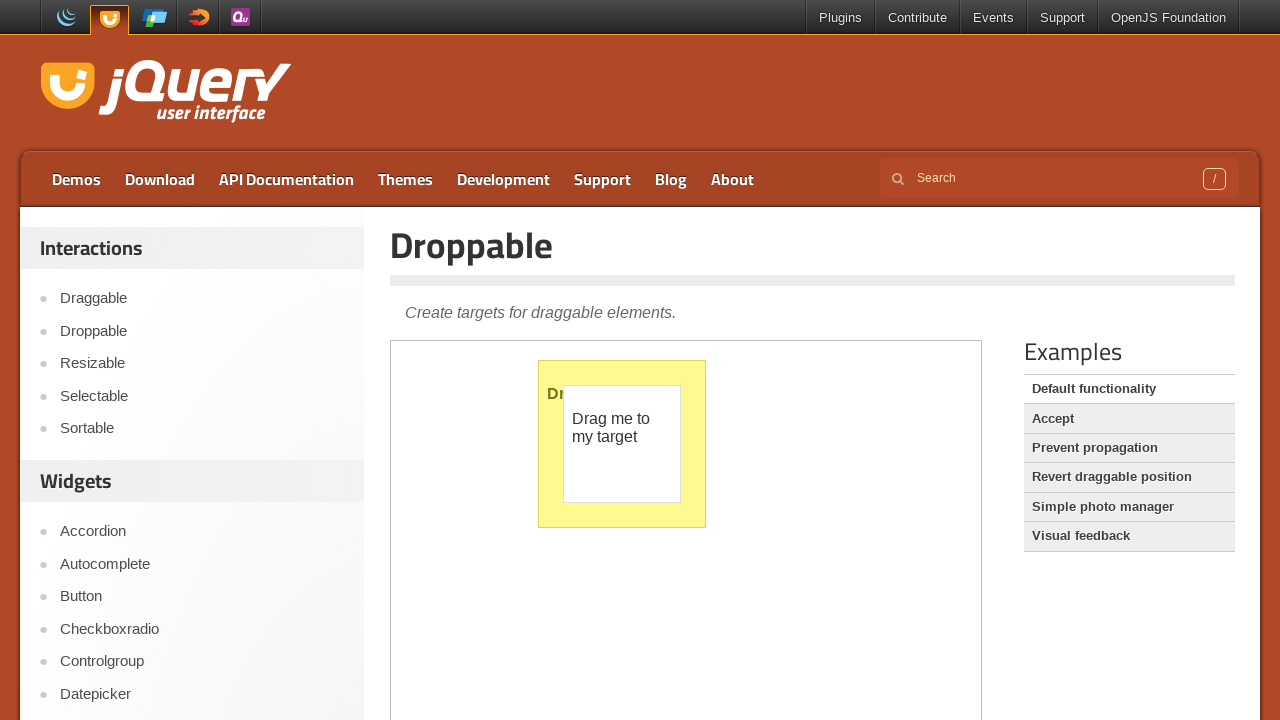

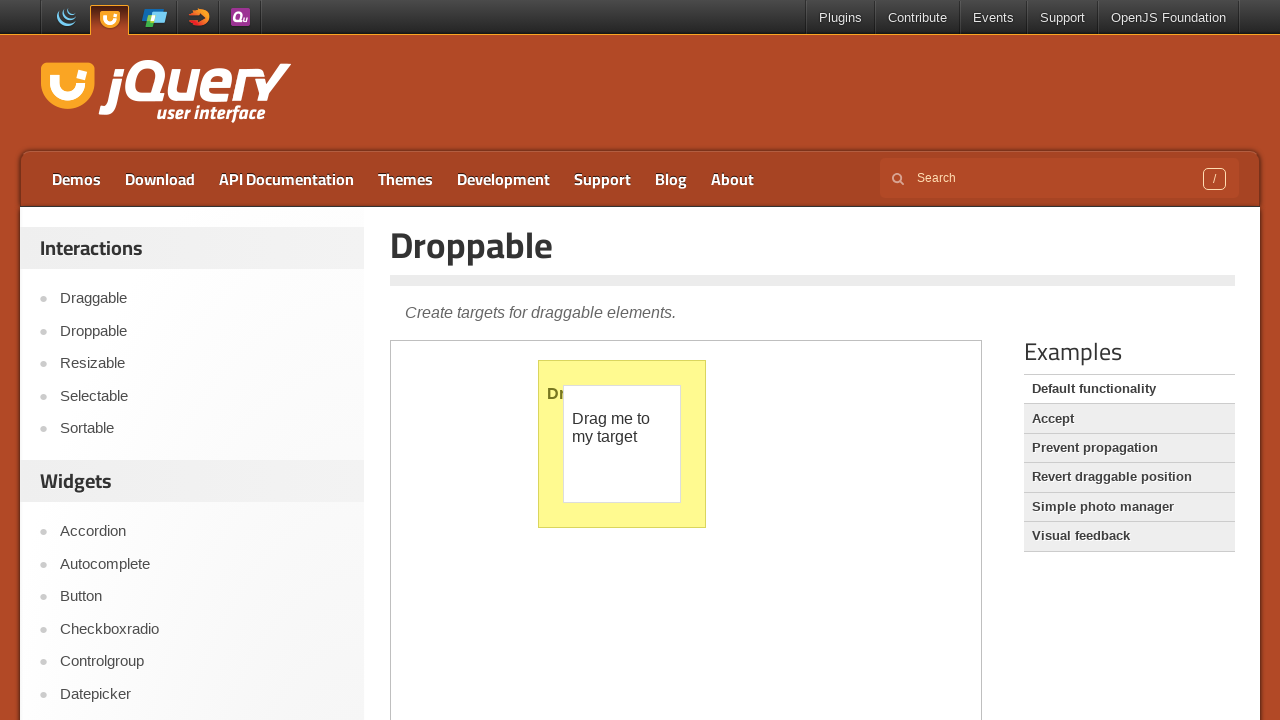